Tests opening a new browser tab, navigating to a different page in that tab, and verifying two tabs are open

Starting URL: https://the-internet.herokuapp.com/windows

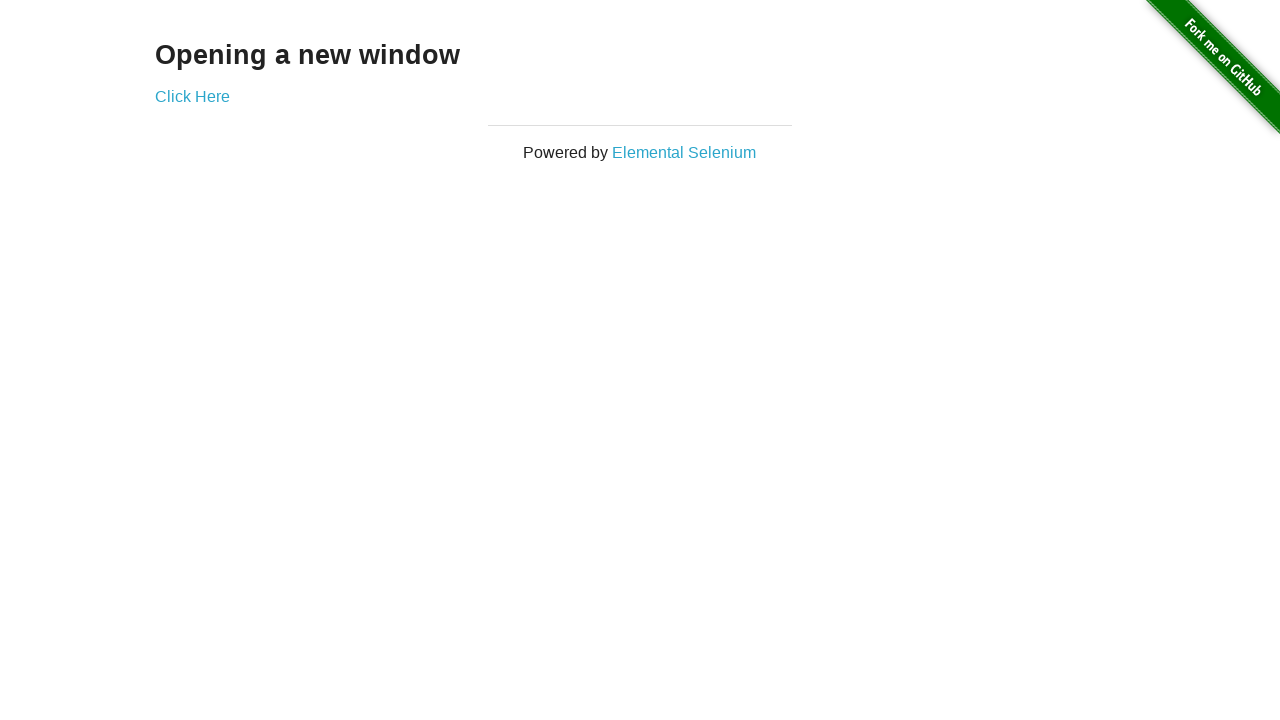

Opened a new browser tab
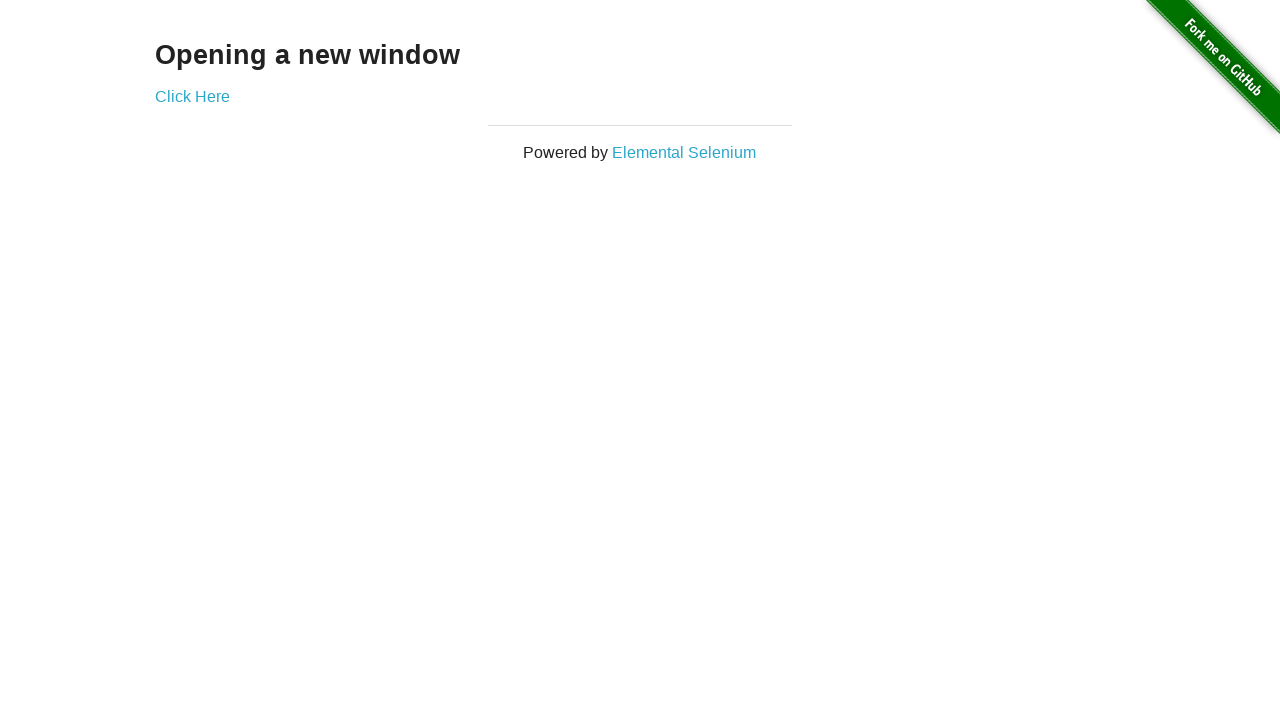

Navigated to typos page in new tab
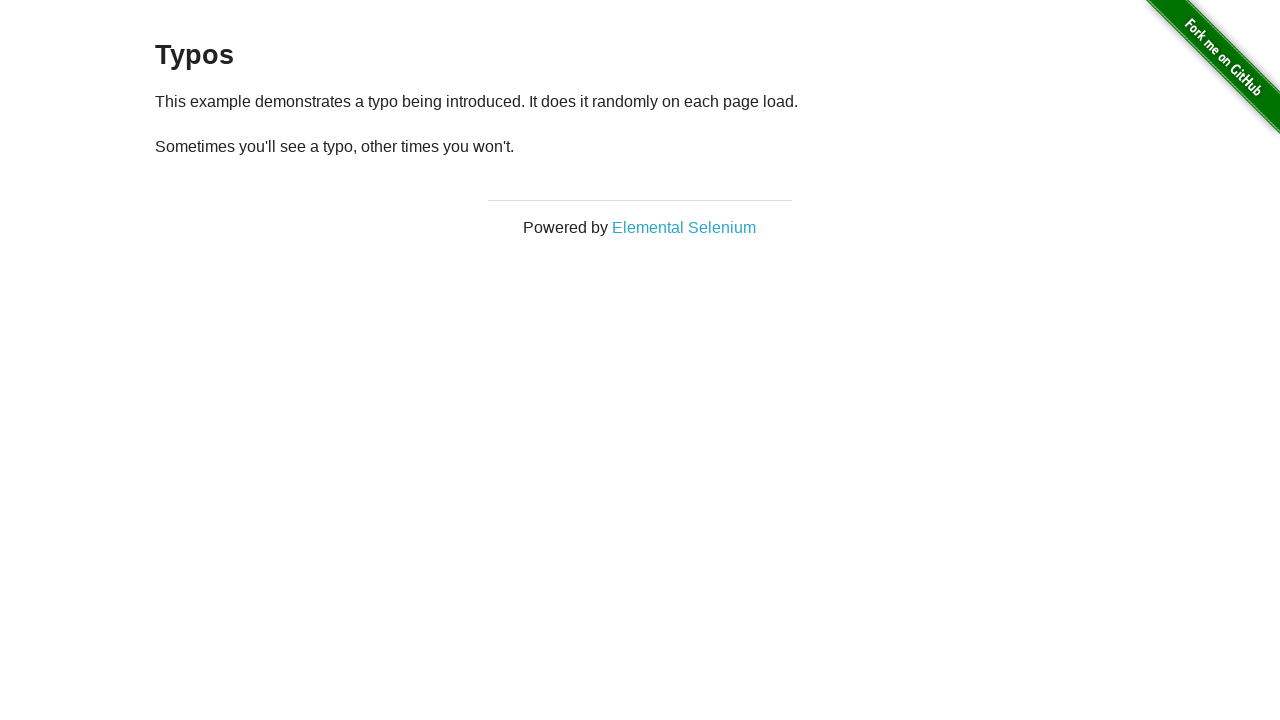

Verified that 2 tabs are open
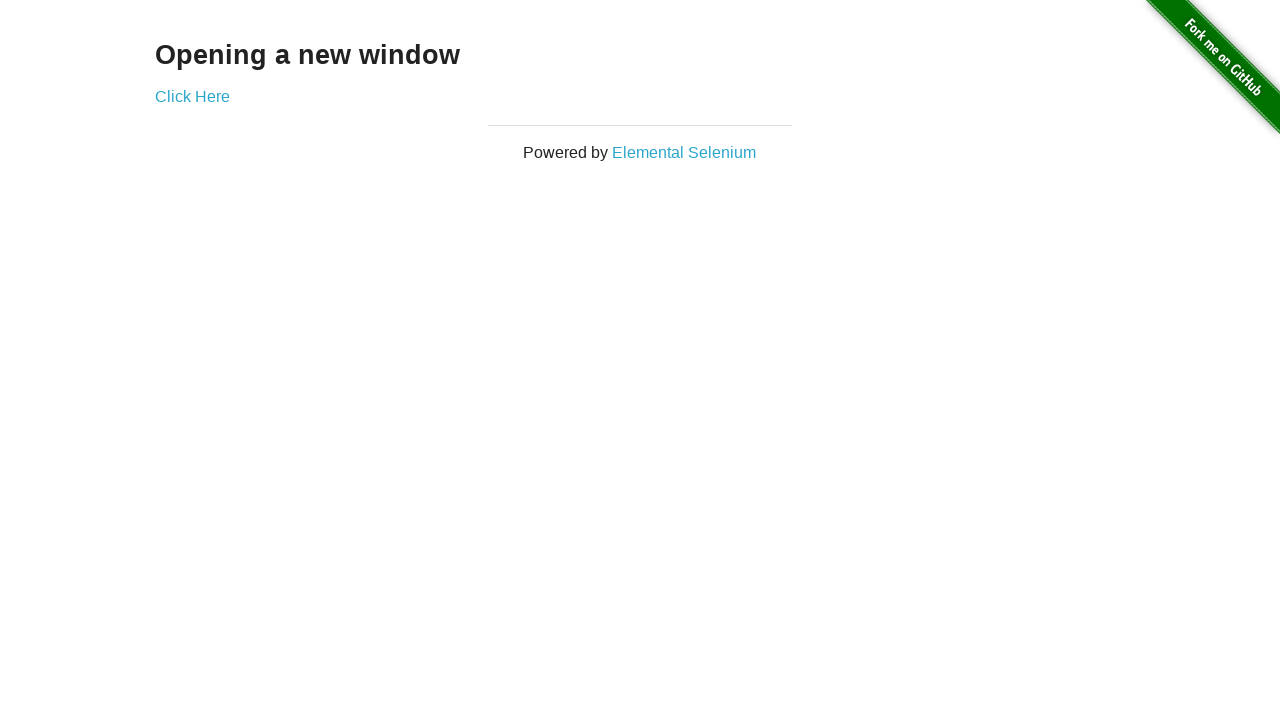

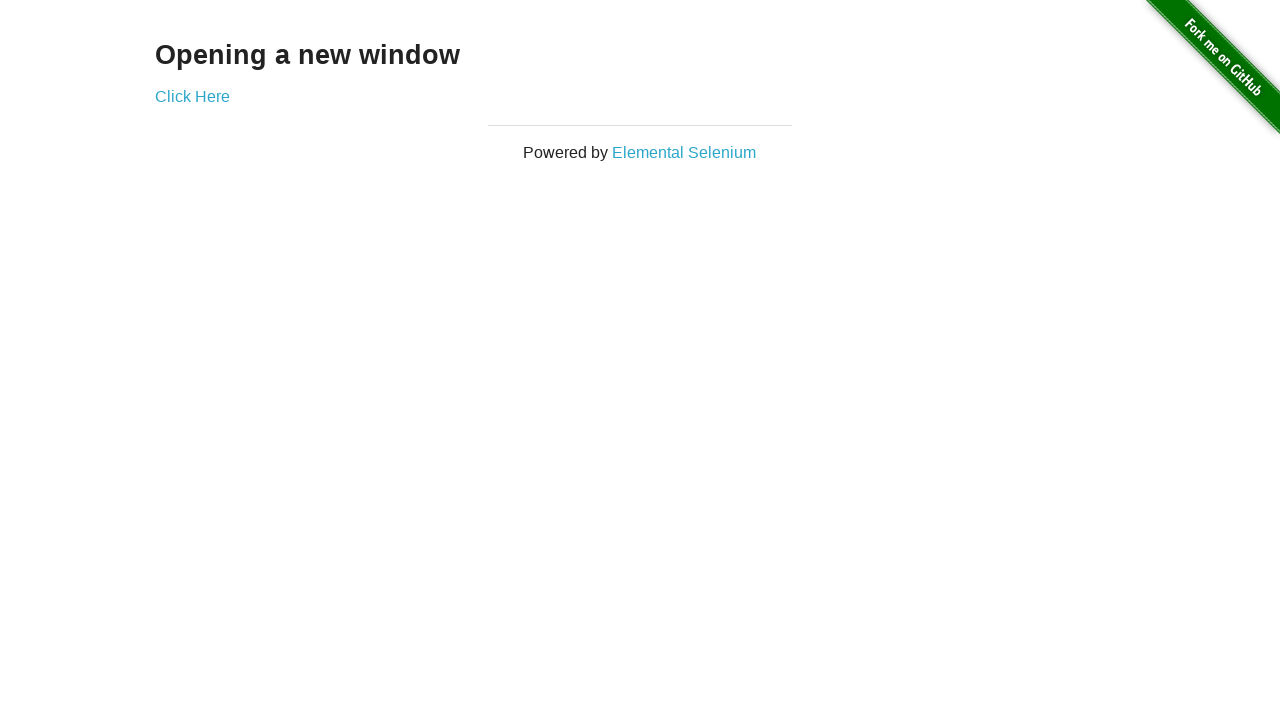